Tests handling of a modal window popup by waiting for it to appear and then closing it

Starting URL: http://the-internet.herokuapp.com/entry_ad

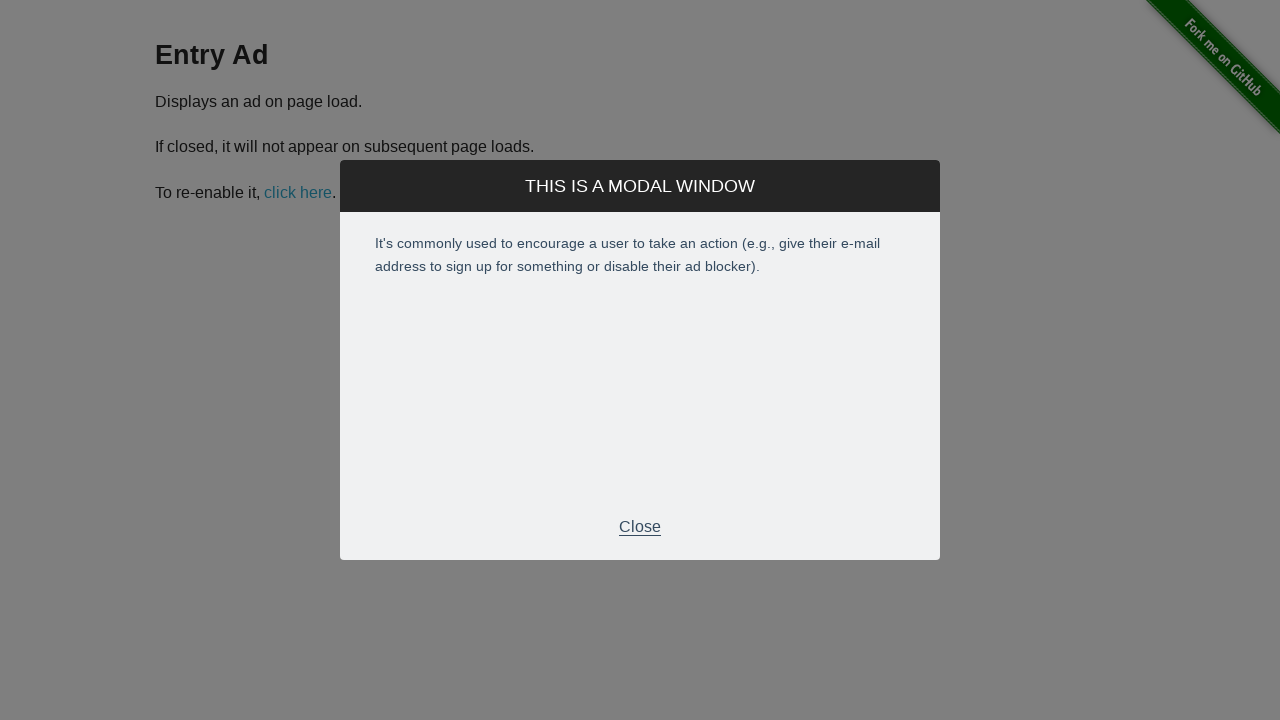

Modal window appeared and became visible
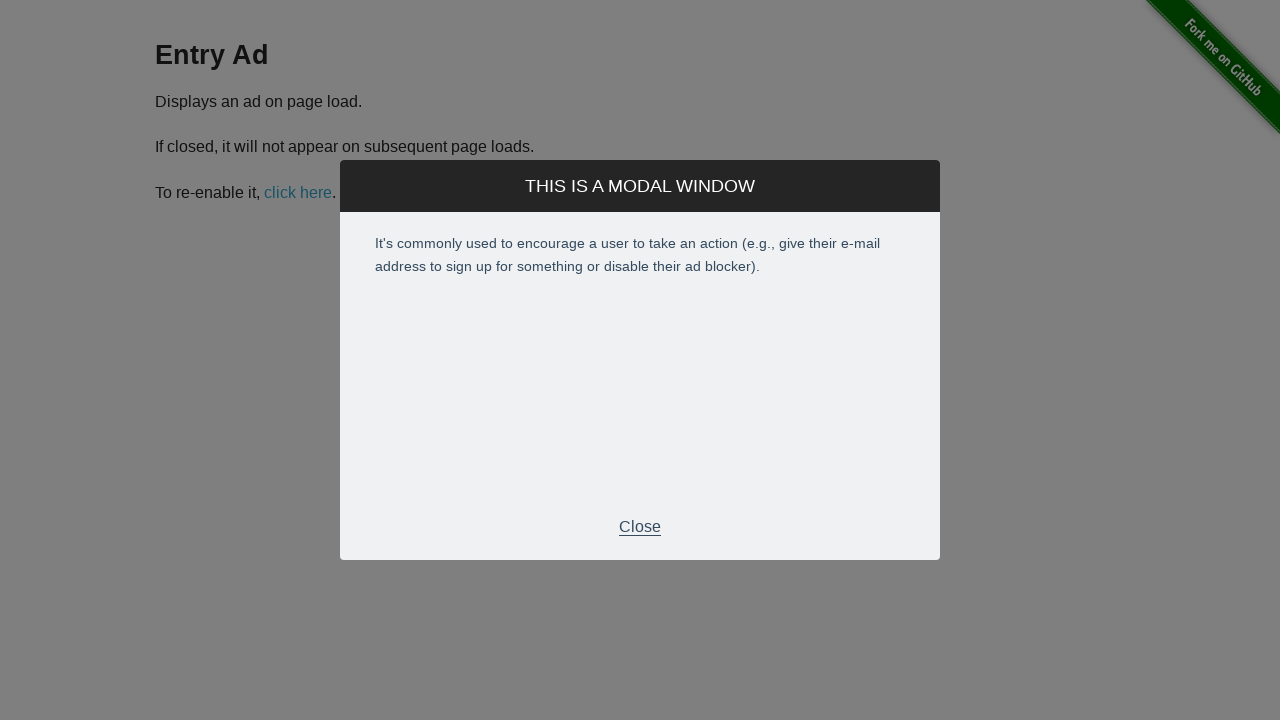

Modal footer with close button became visible
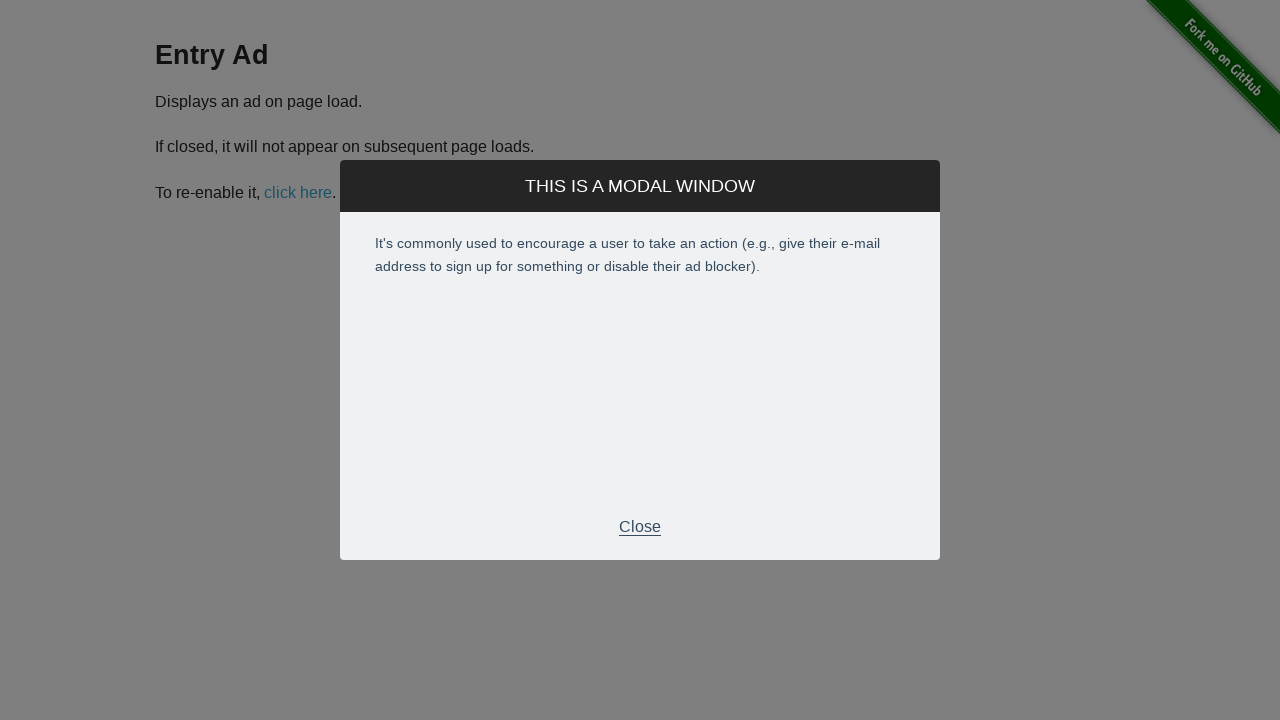

Clicked close button in modal footer to close modal at (640, 527) on .modal-footer
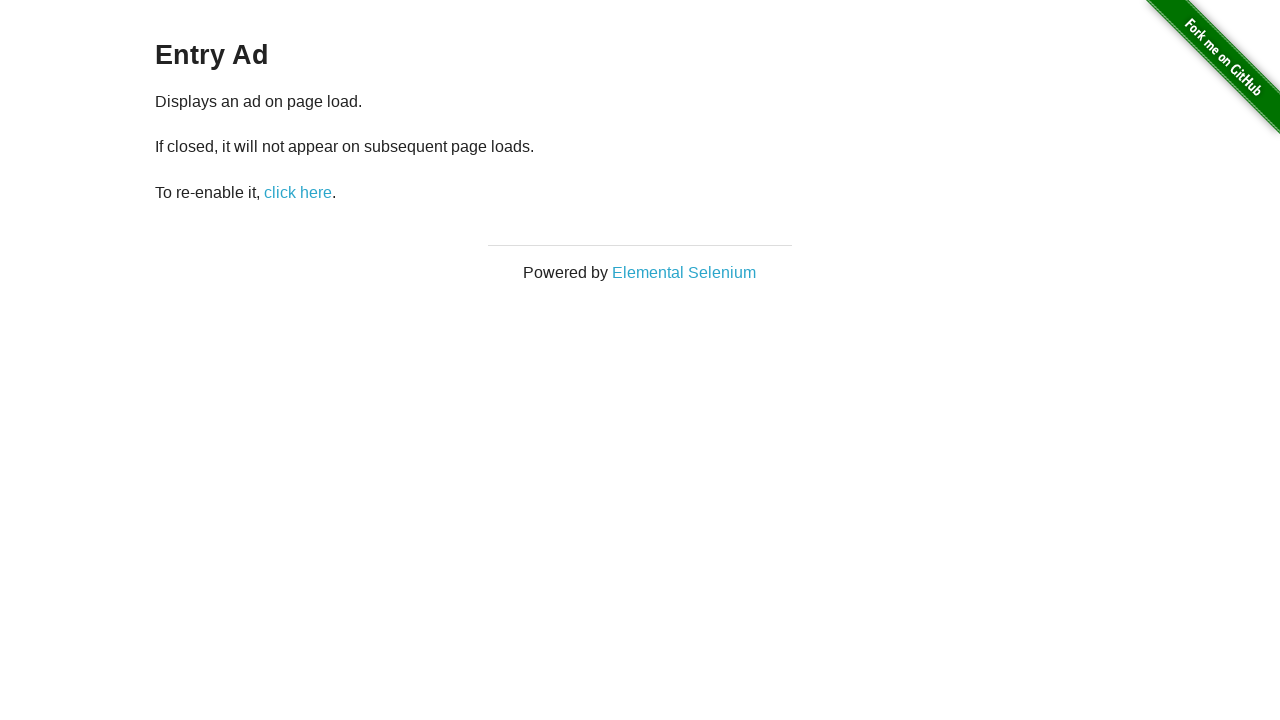

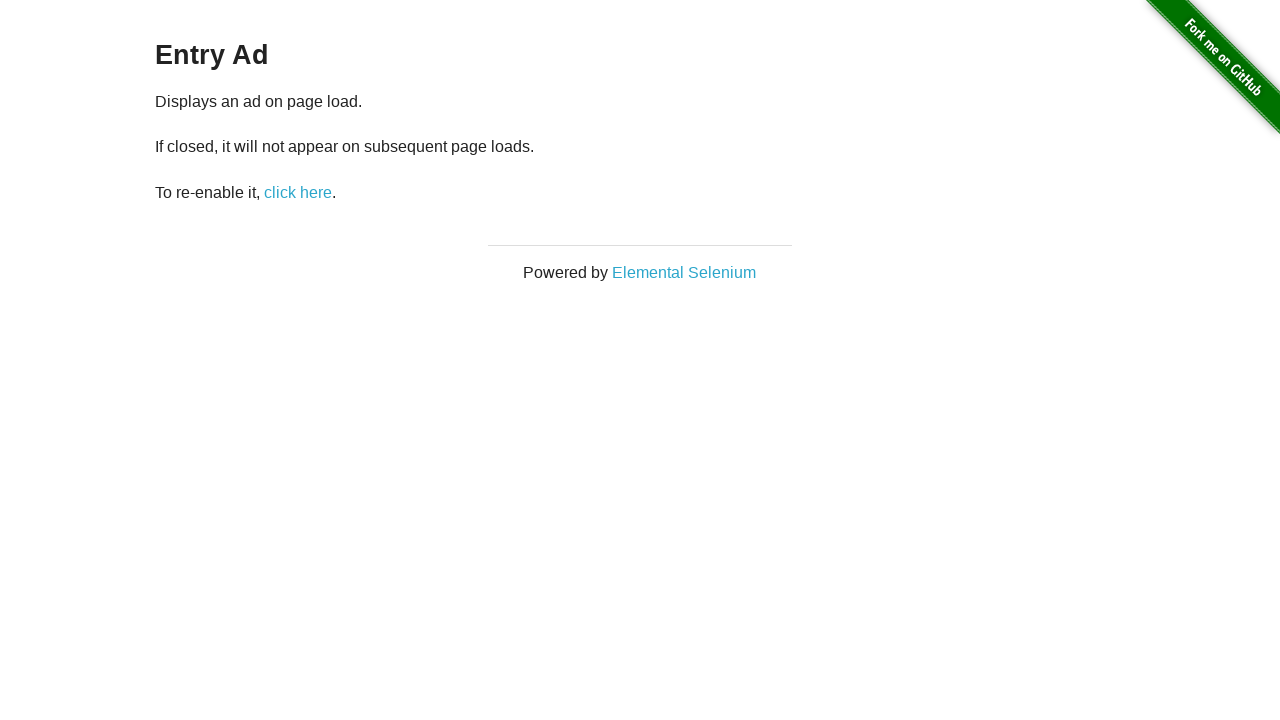